Tests the search field in the Web Tables section by clicking on it and filling in a search term to filter table results

Starting URL: https://demoqa.com

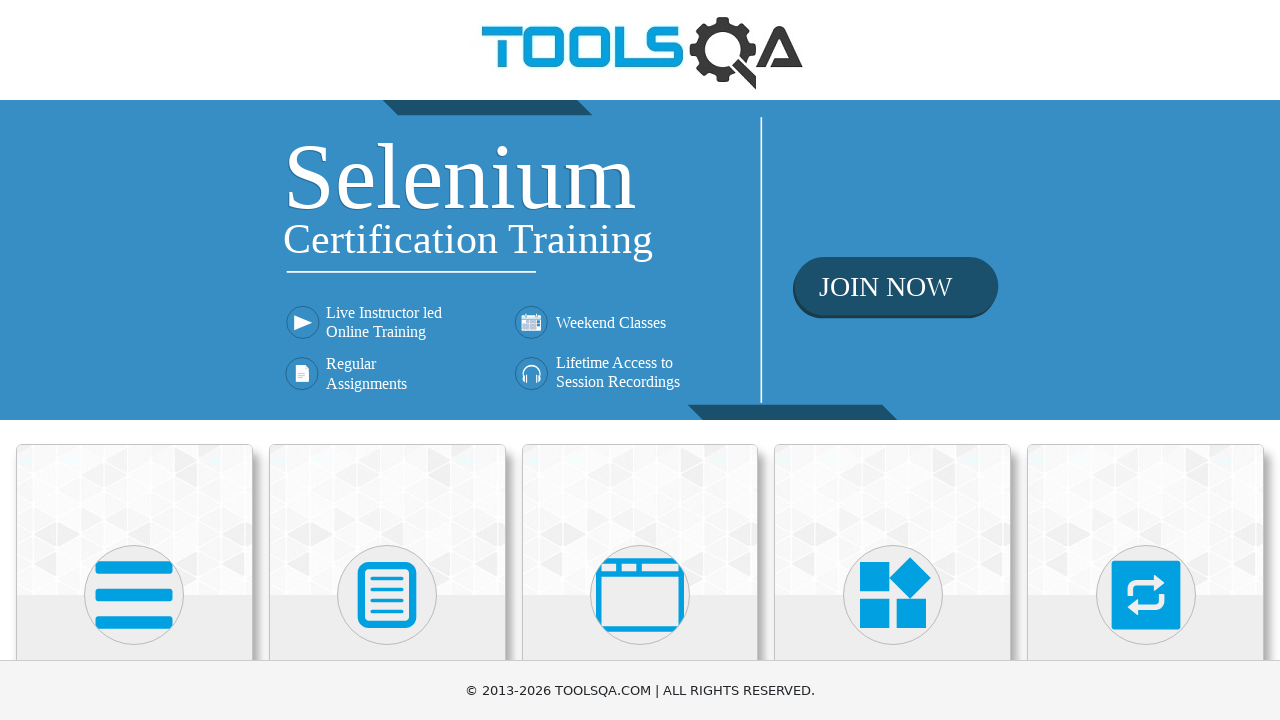

Clicked on Elements section at (134, 360) on internal:text="Elements"i
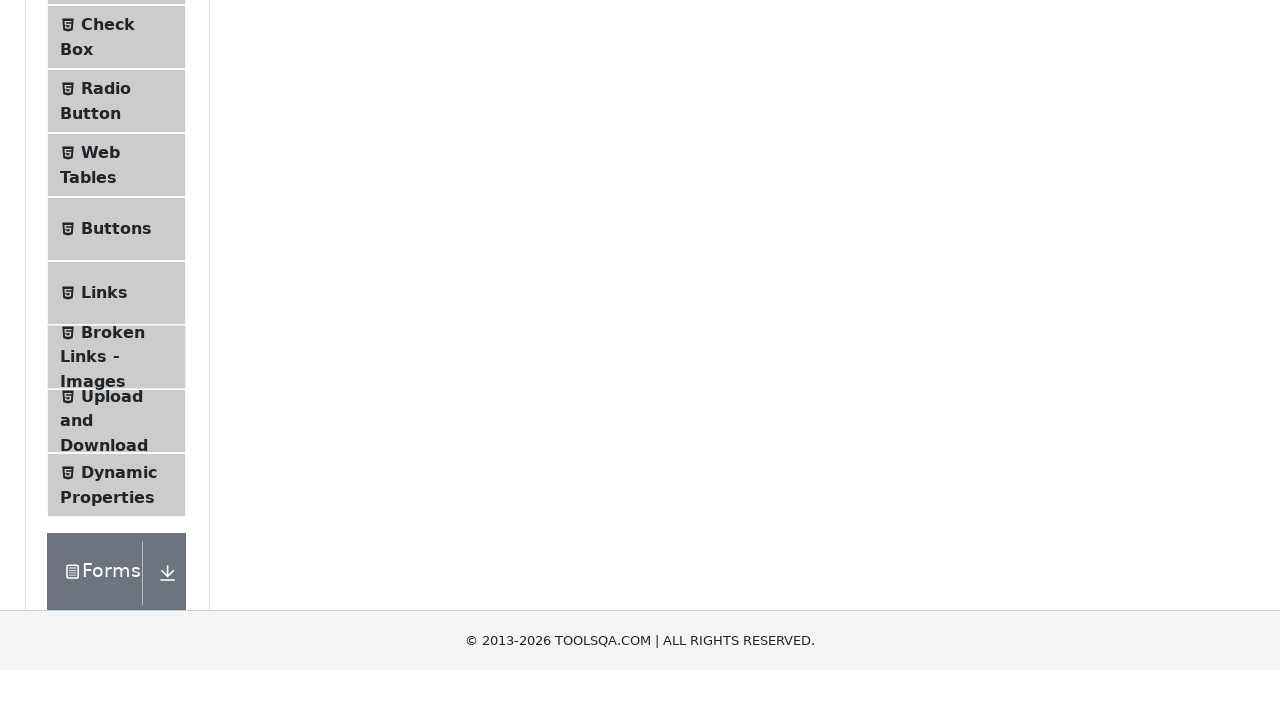

Clicked on Web Tables at (100, 440) on internal:text="Web Tables"i
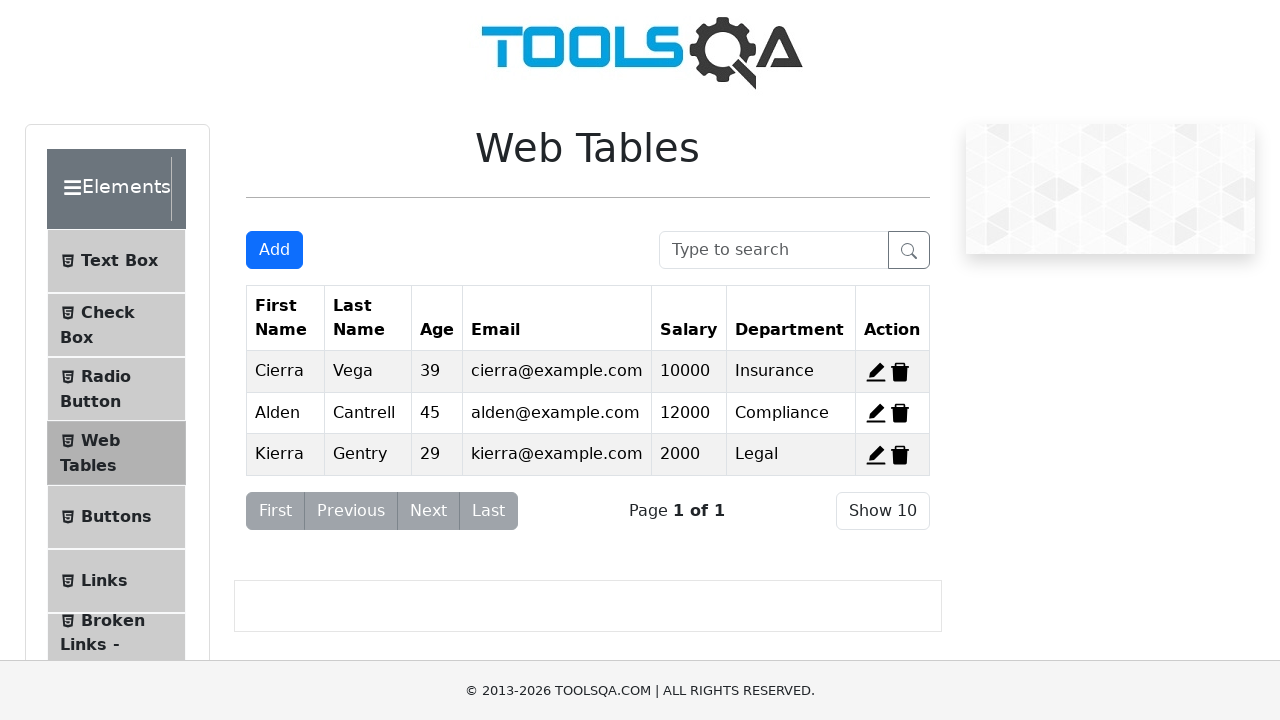

Clicked on search field in Web Tables at (774, 250) on internal:attr=[placeholder="Type to search"i]
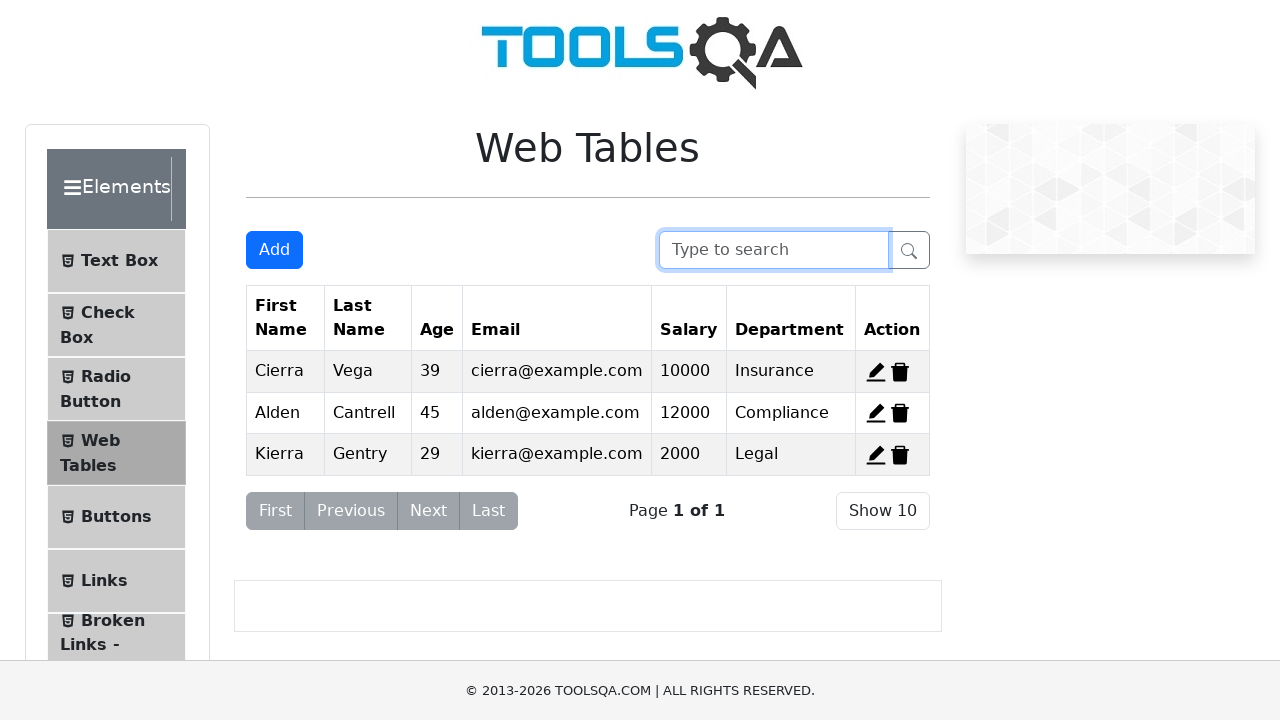

Filled search field with 'Cierra' to filter table results on internal:attr=[placeholder="Type to search"i]
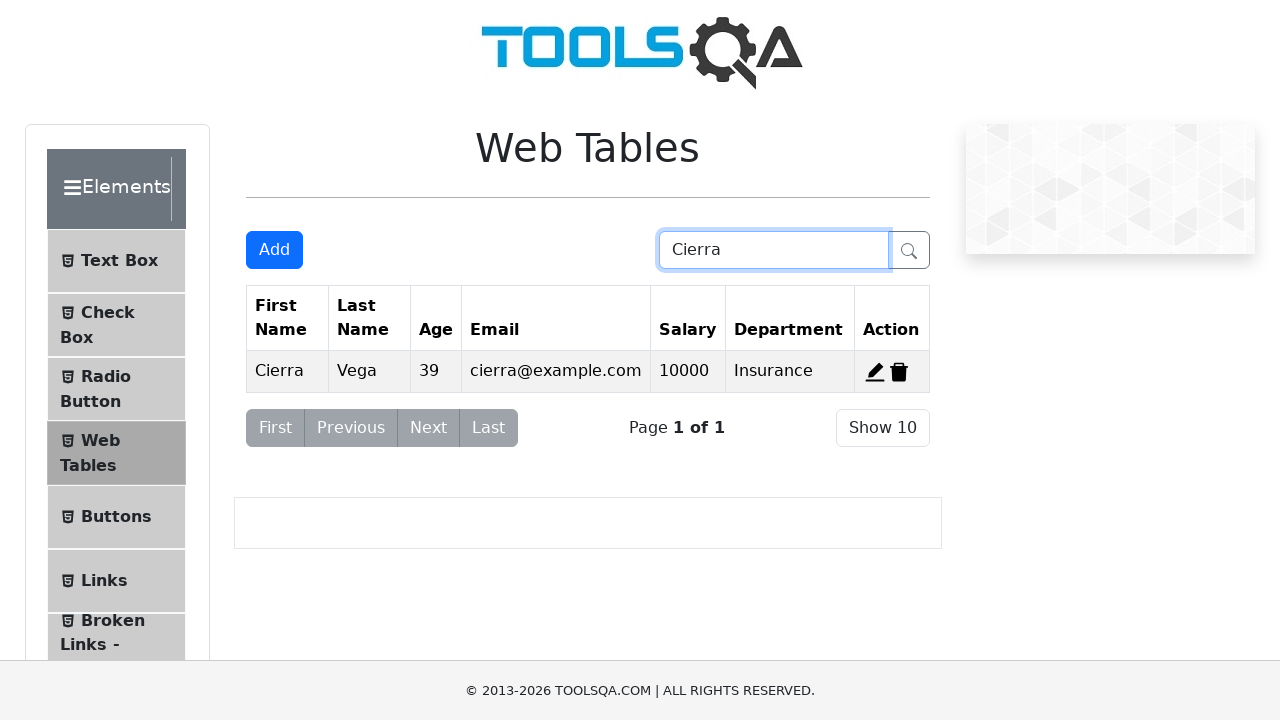

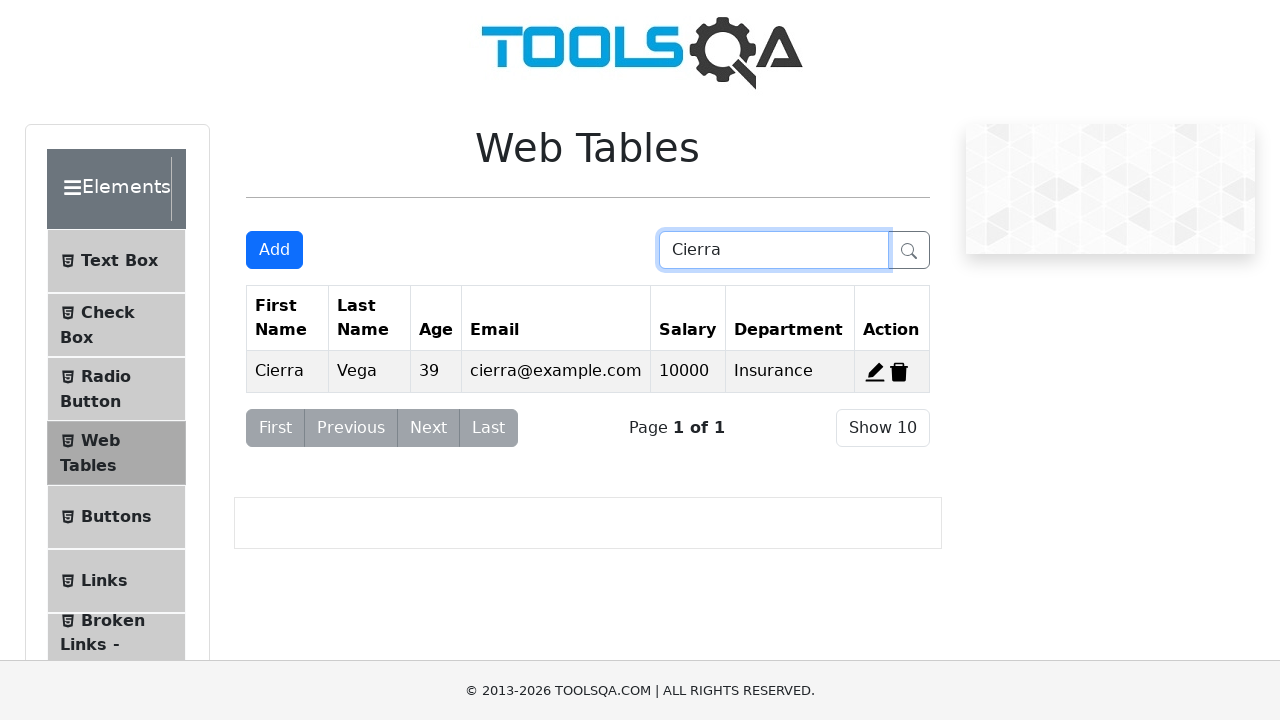